Tests JavaScript alert handling by clicking a button that triggers an alert and accepting it

Starting URL: https://the-internet.herokuapp.com/javascript_alerts

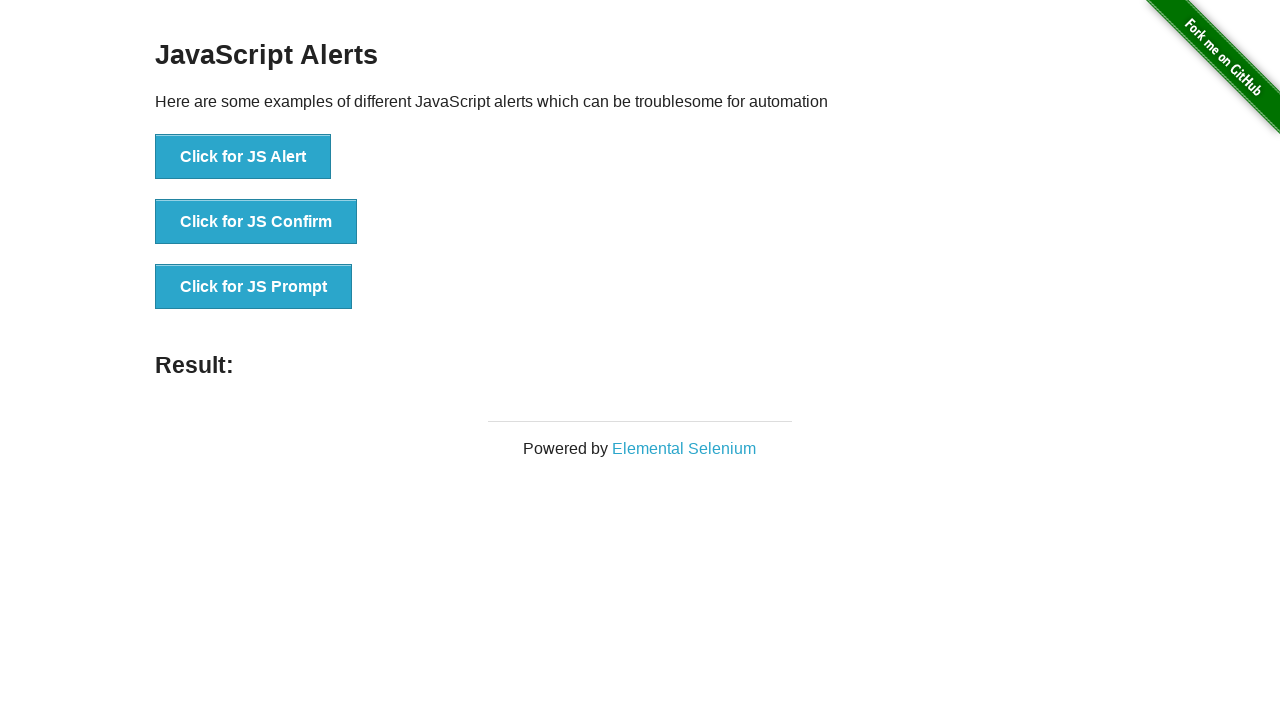

Clicked button to trigger JavaScript alert at (243, 157) on xpath=//button[normalize-space()='Click for JS Alert']
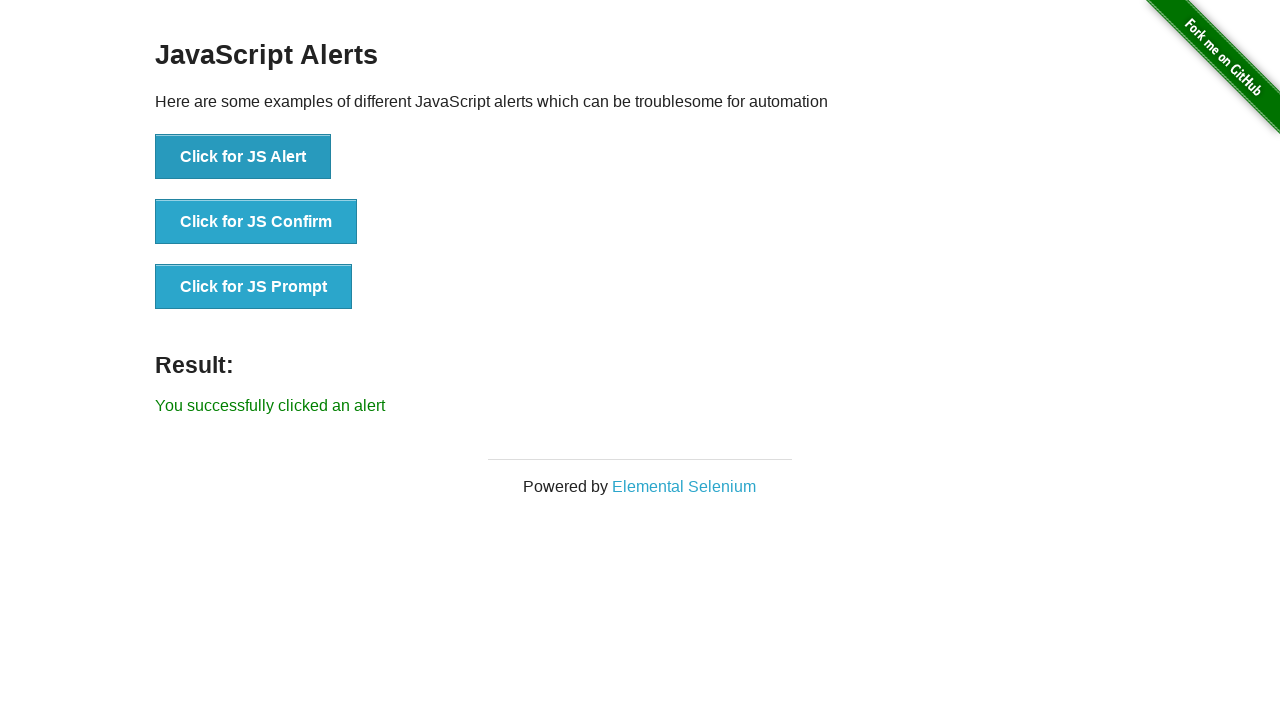

Set up dialog handler to accept alert
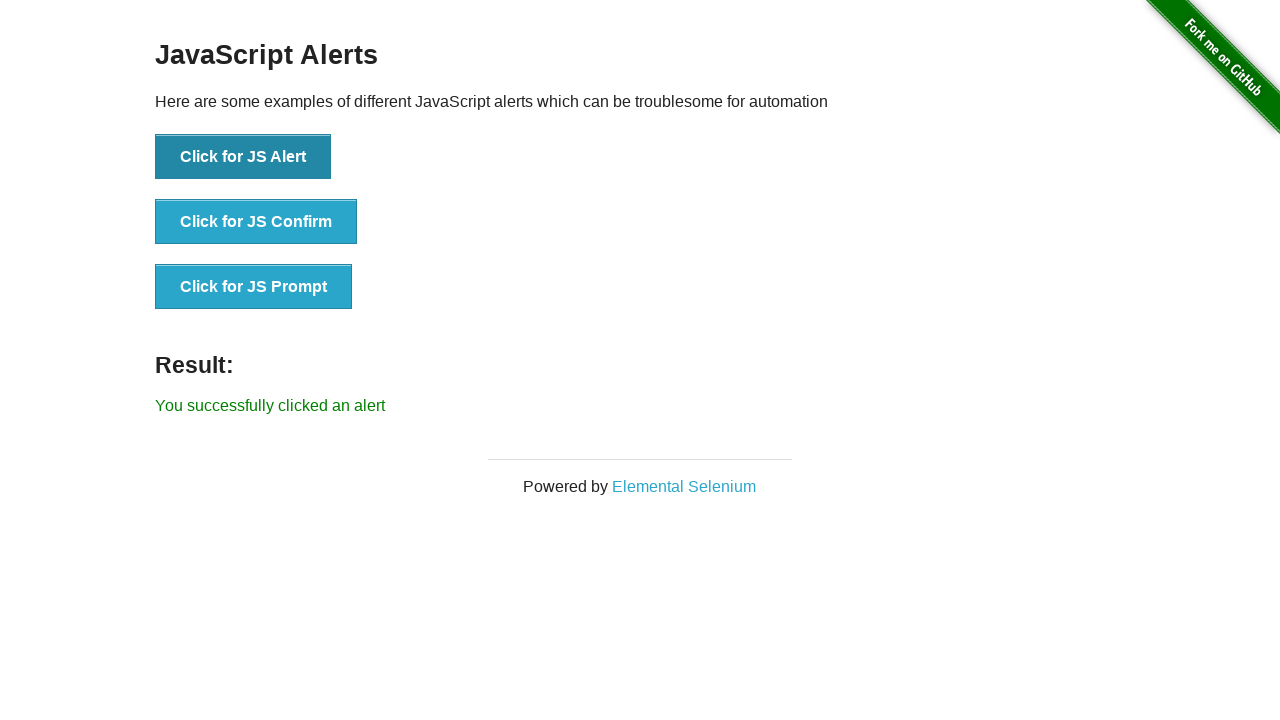

Alert was accepted and result message displayed
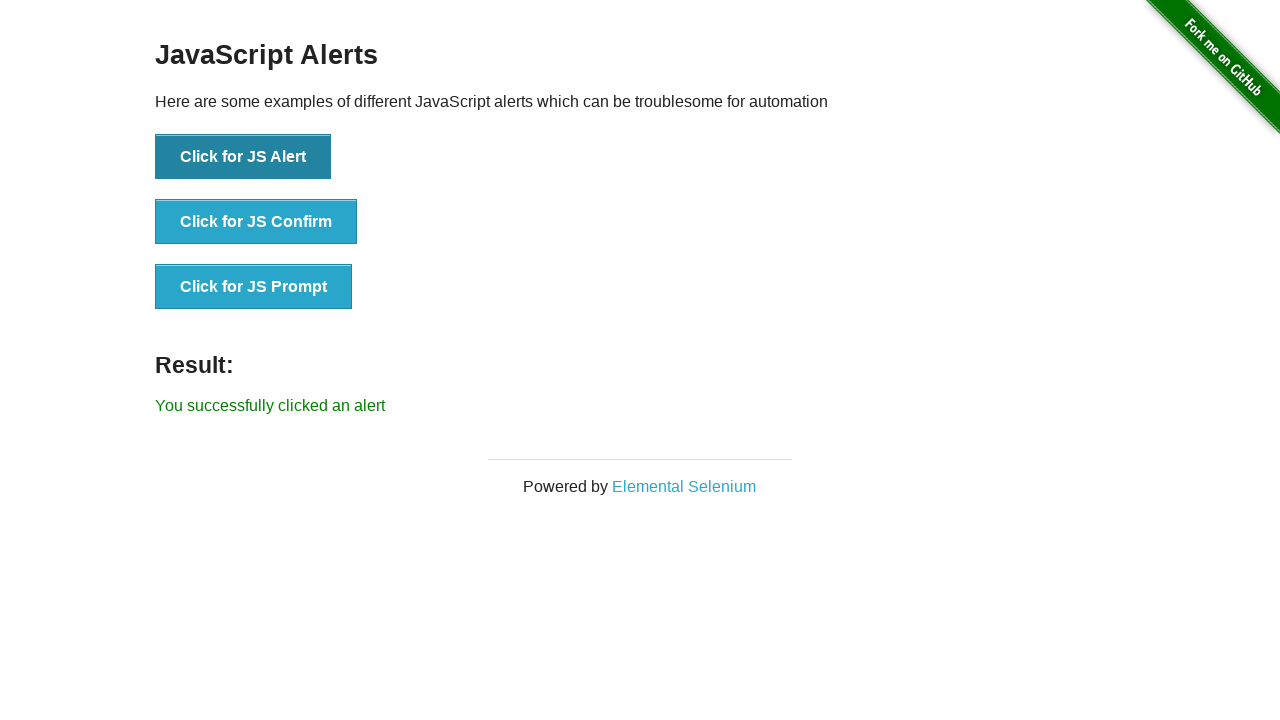

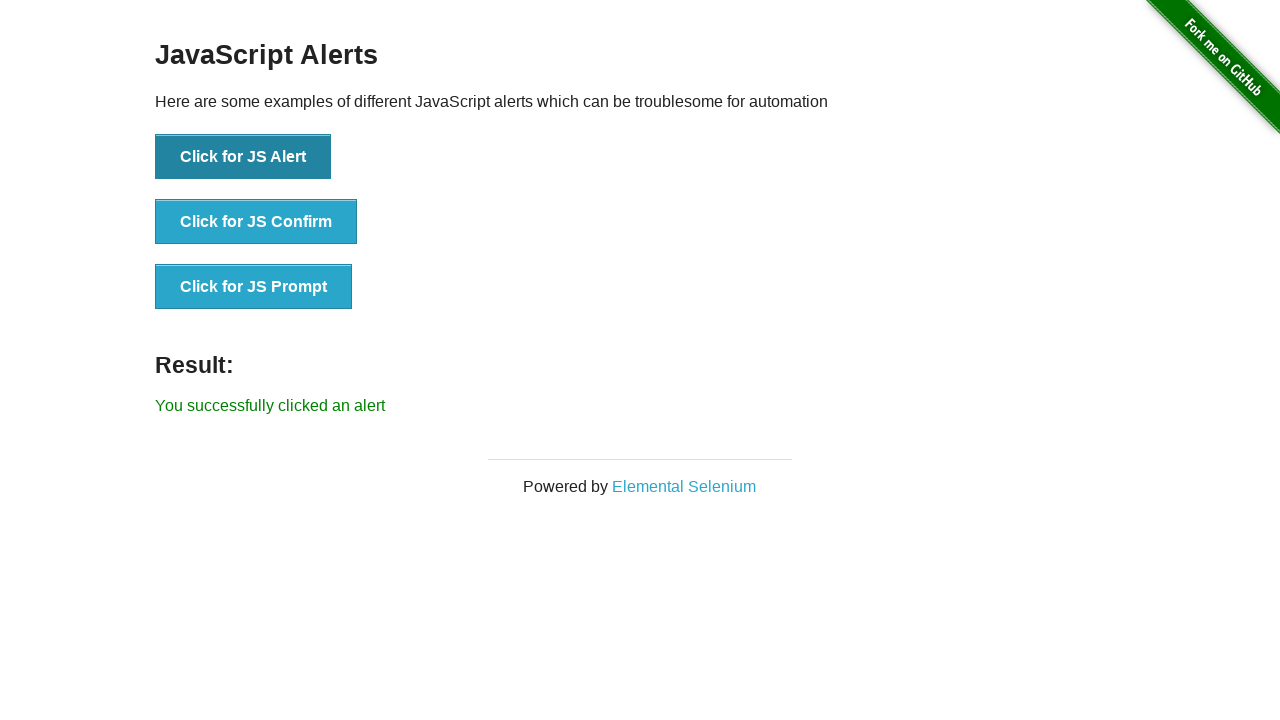